Tests scrolling functionality by scrolling an element into view

Starting URL: https://the-internet.herokuapp.com

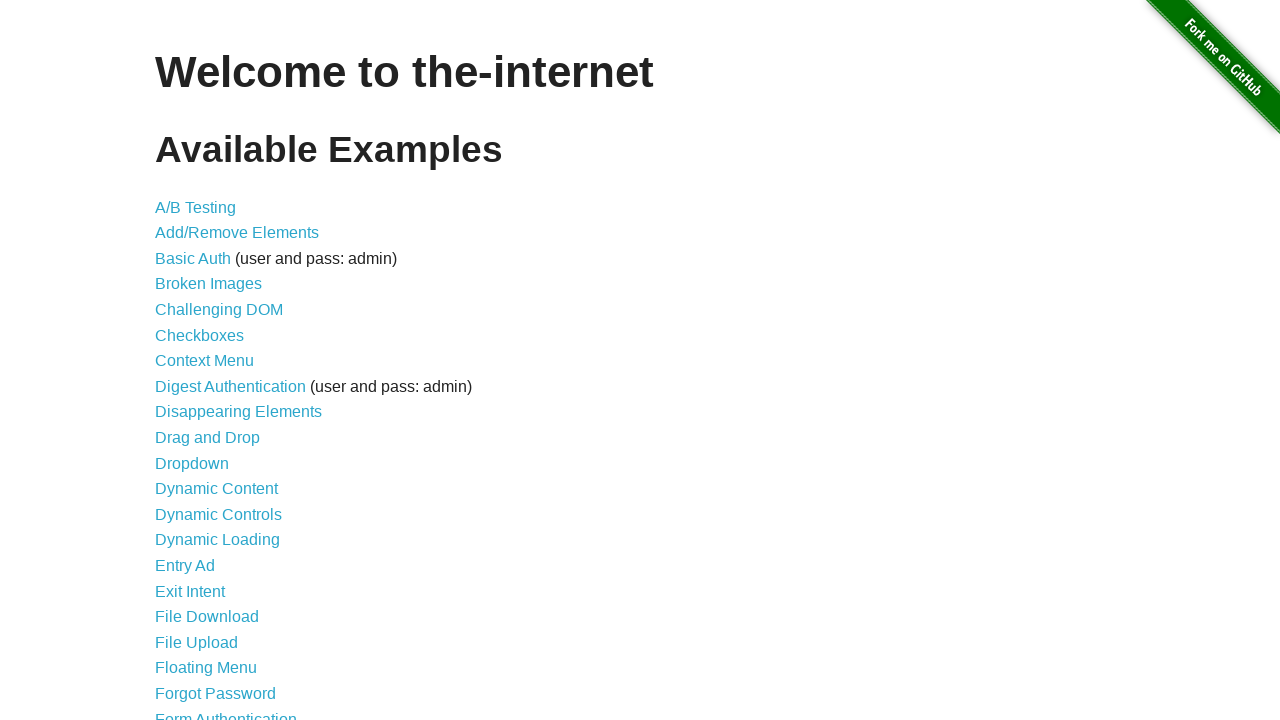

Scrolled 'Elemental Selenium' link into view
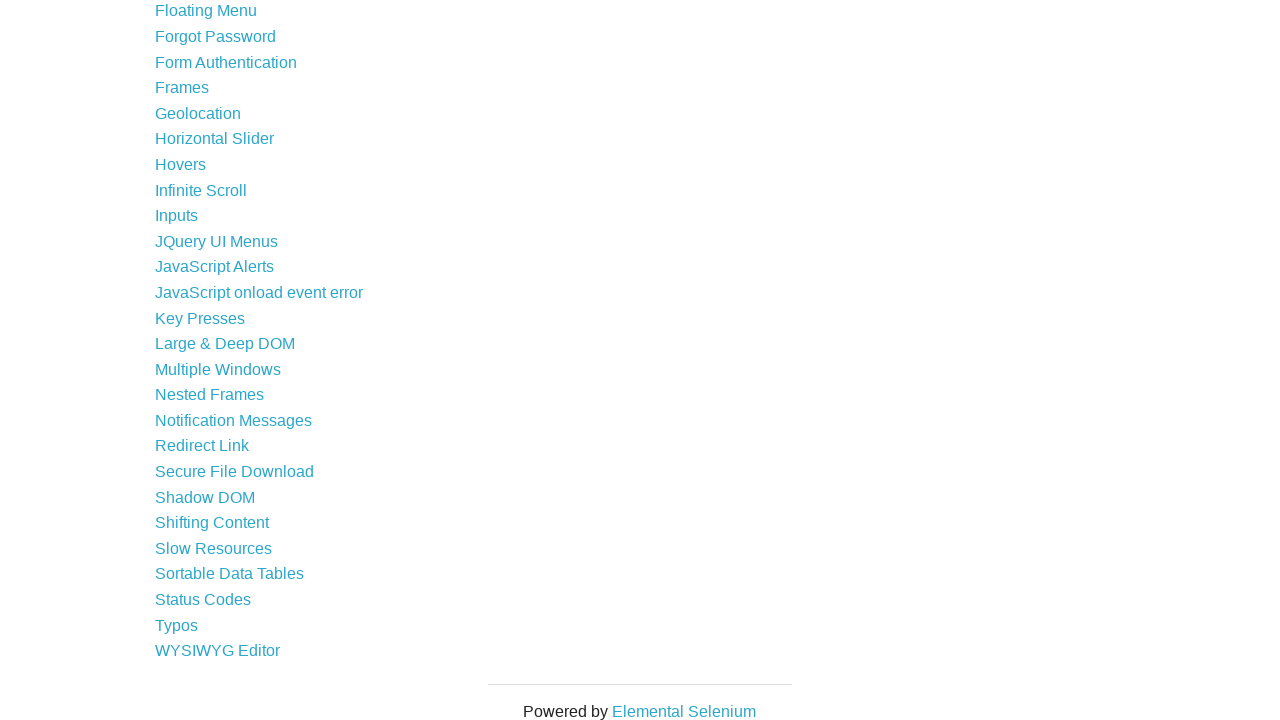

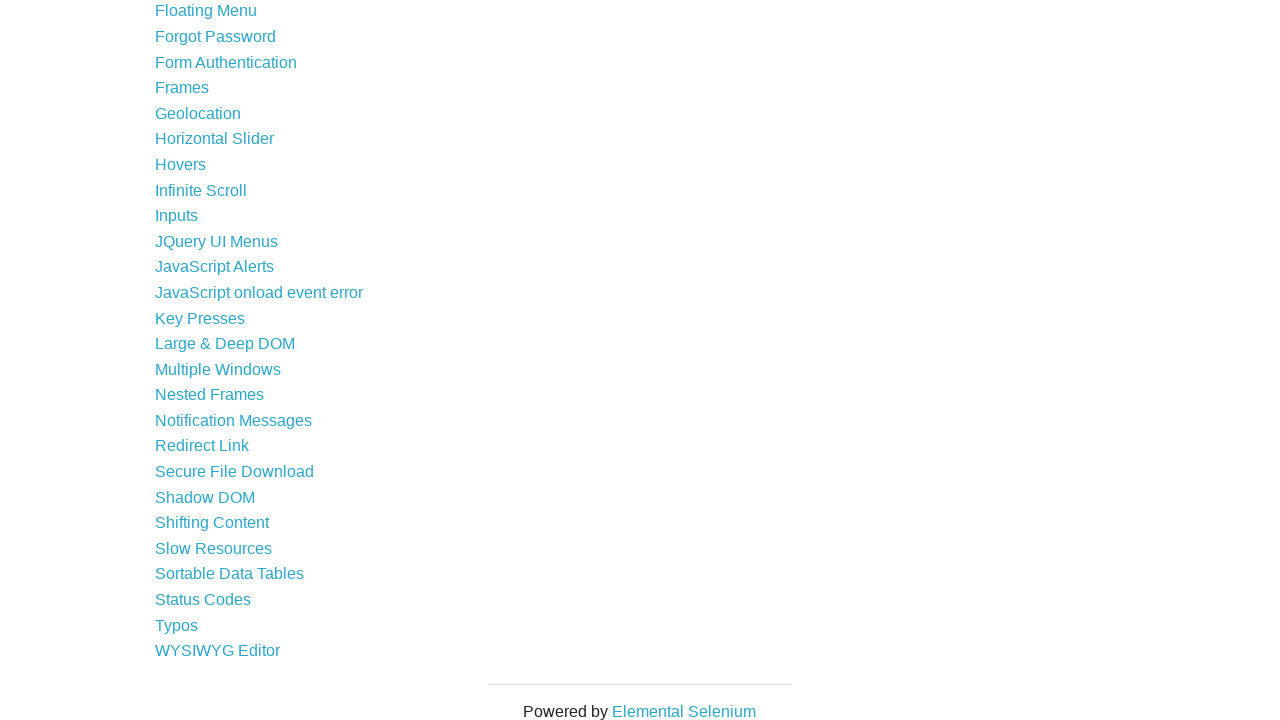